Tests Edge browser launching with maximized window argument

Starting URL: http://selenium.dev

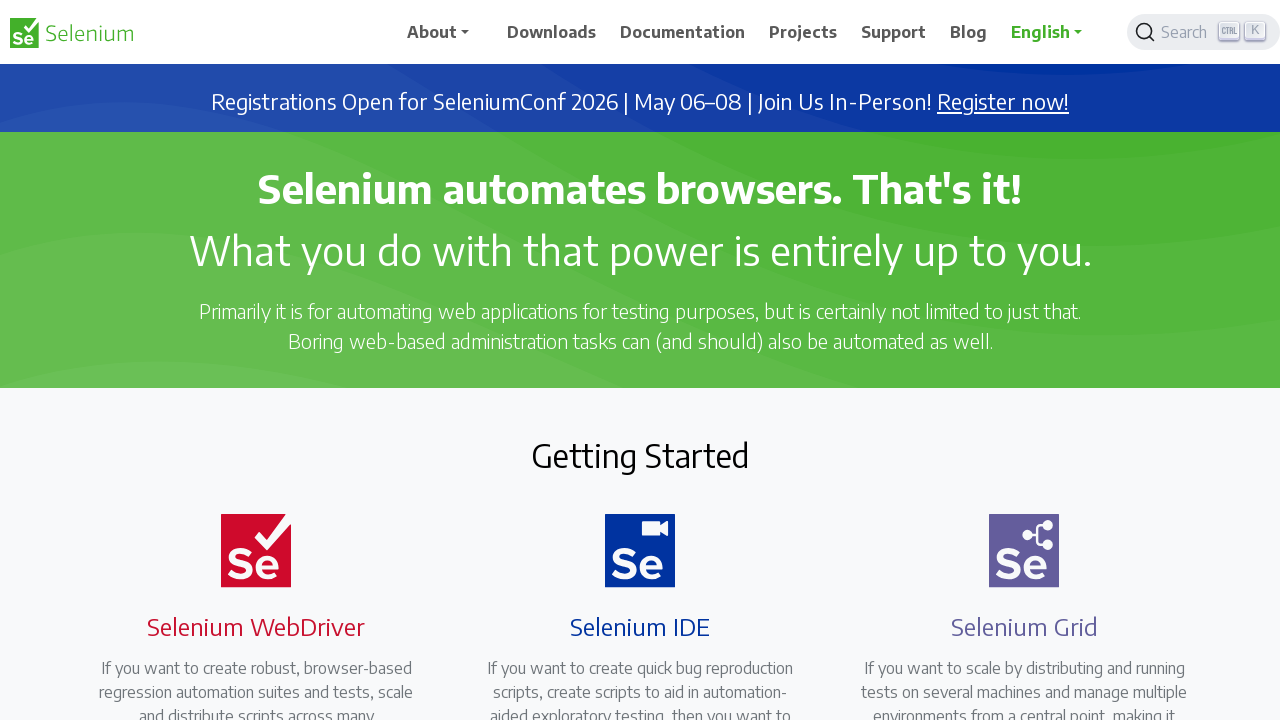

Edge browser launched with maximized window and navigated to http://selenium.dev
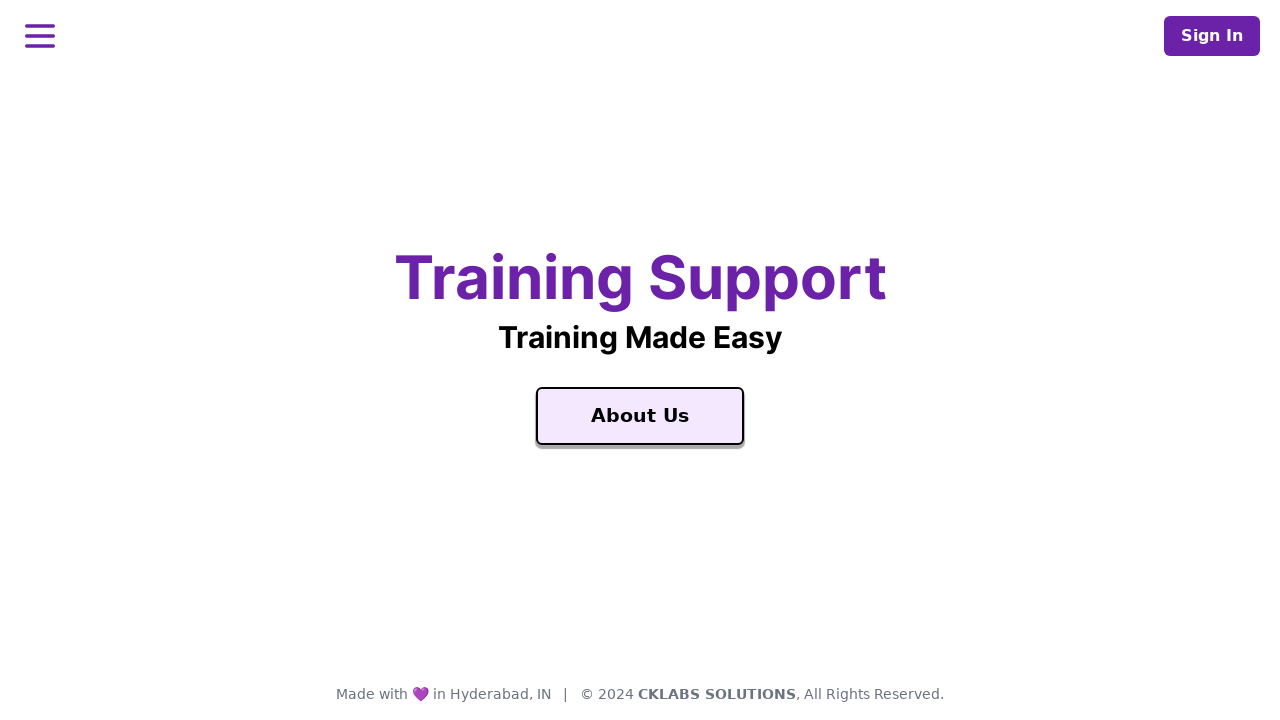

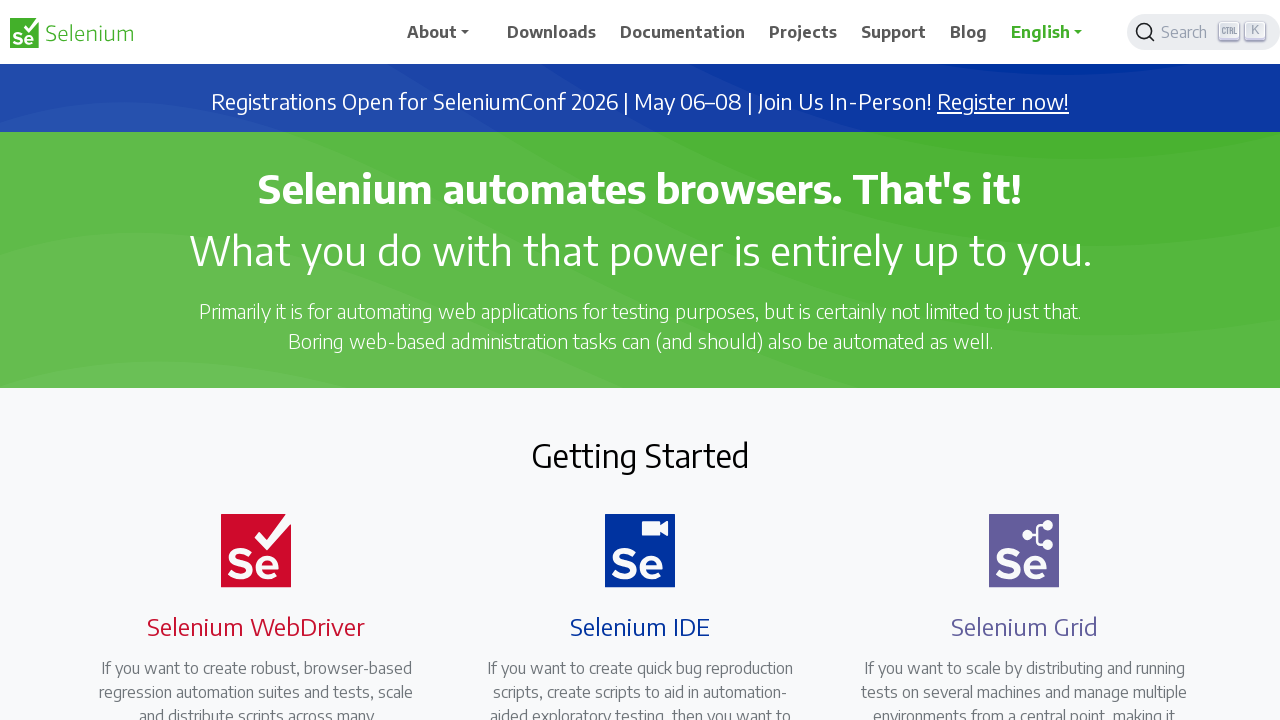